Tests dropdown selection functionality by selecting an option from a dropdown menu inside an iframe and verifying the selected value

Starting URL: https://www.w3schools.com/tags/tryit.asp?filename=tryhtml_select

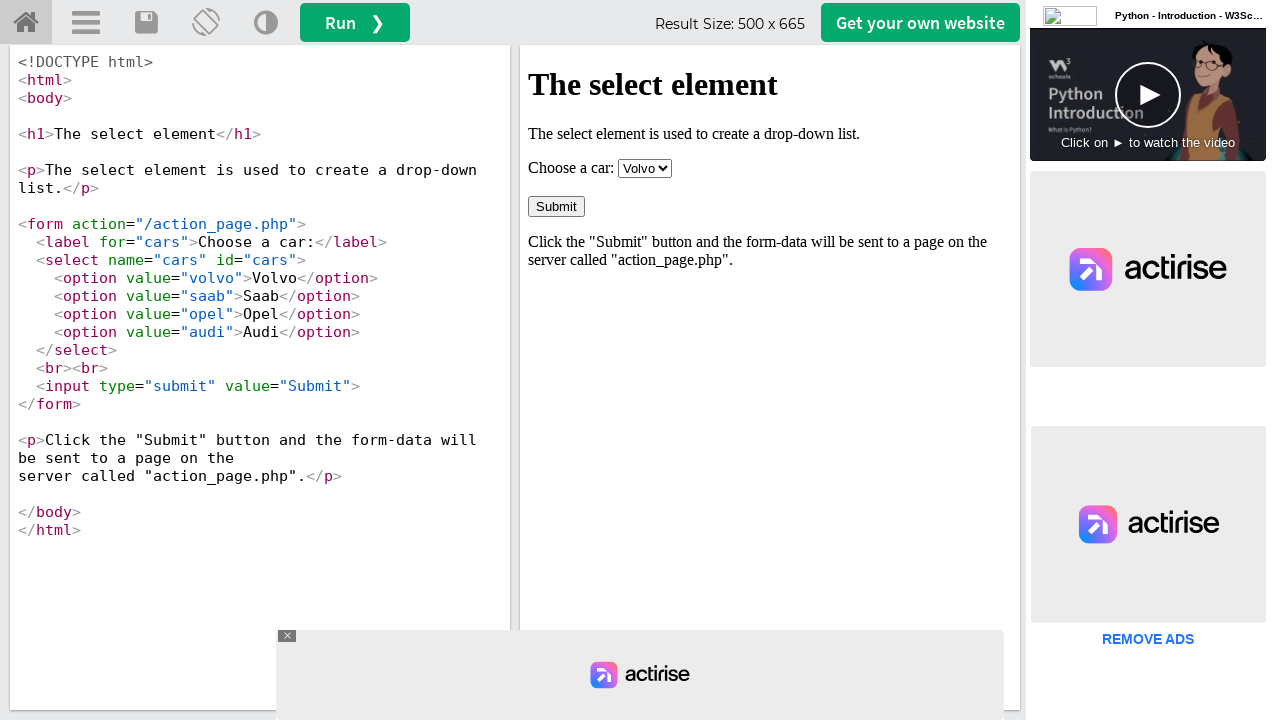

Selected 'saab' option from dropdown menu inside iframe on #iframeResult >> internal:control=enter-frame >> #cars
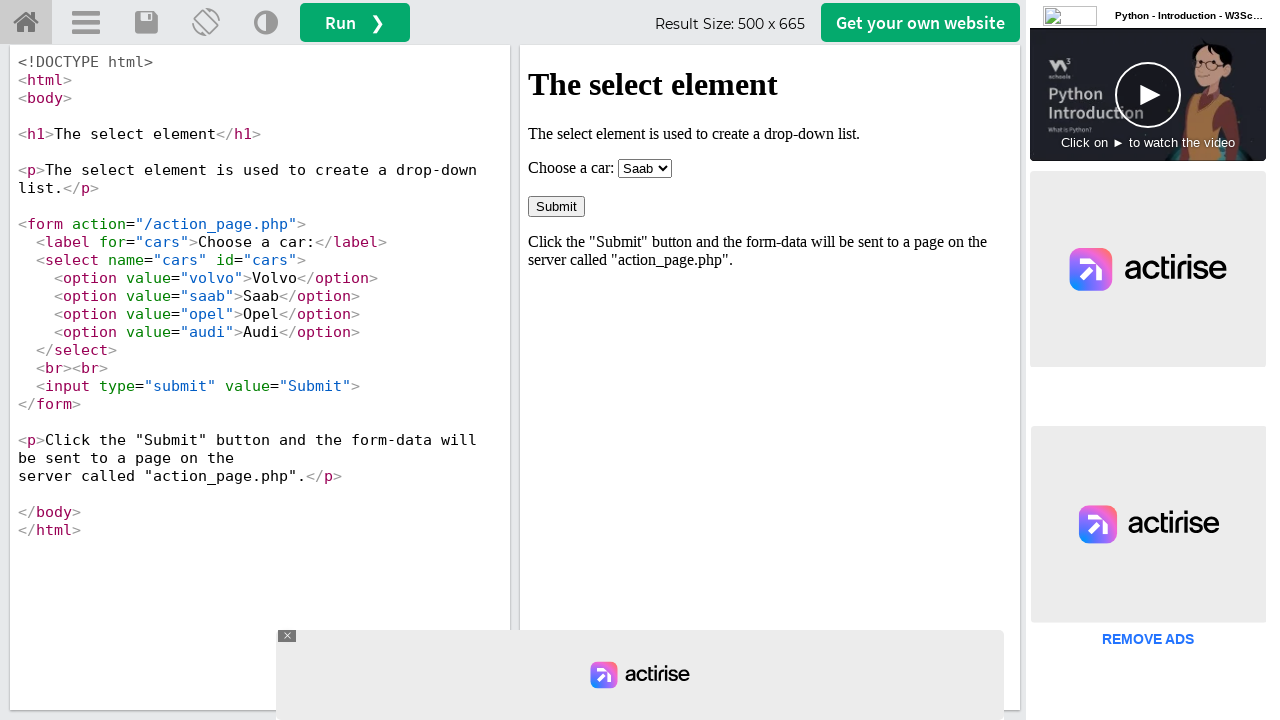

Retrieved the selected value from dropdown
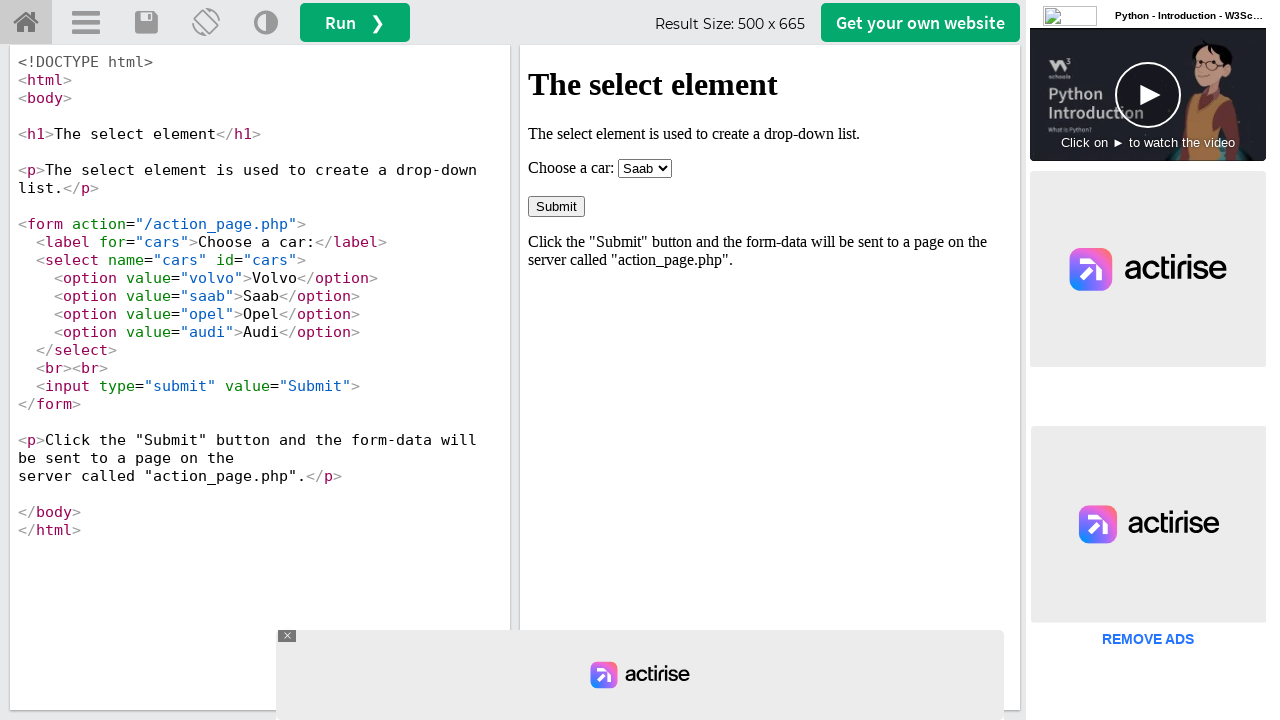

Verified that 'saab' was correctly selected
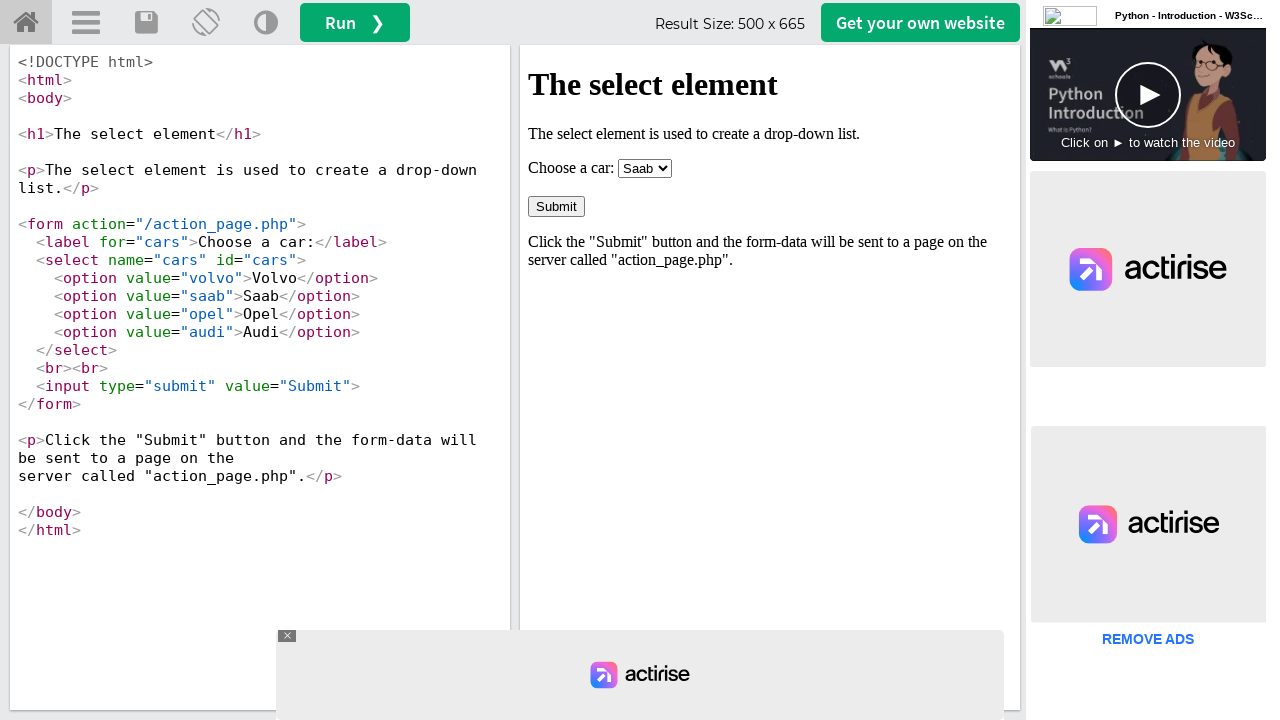

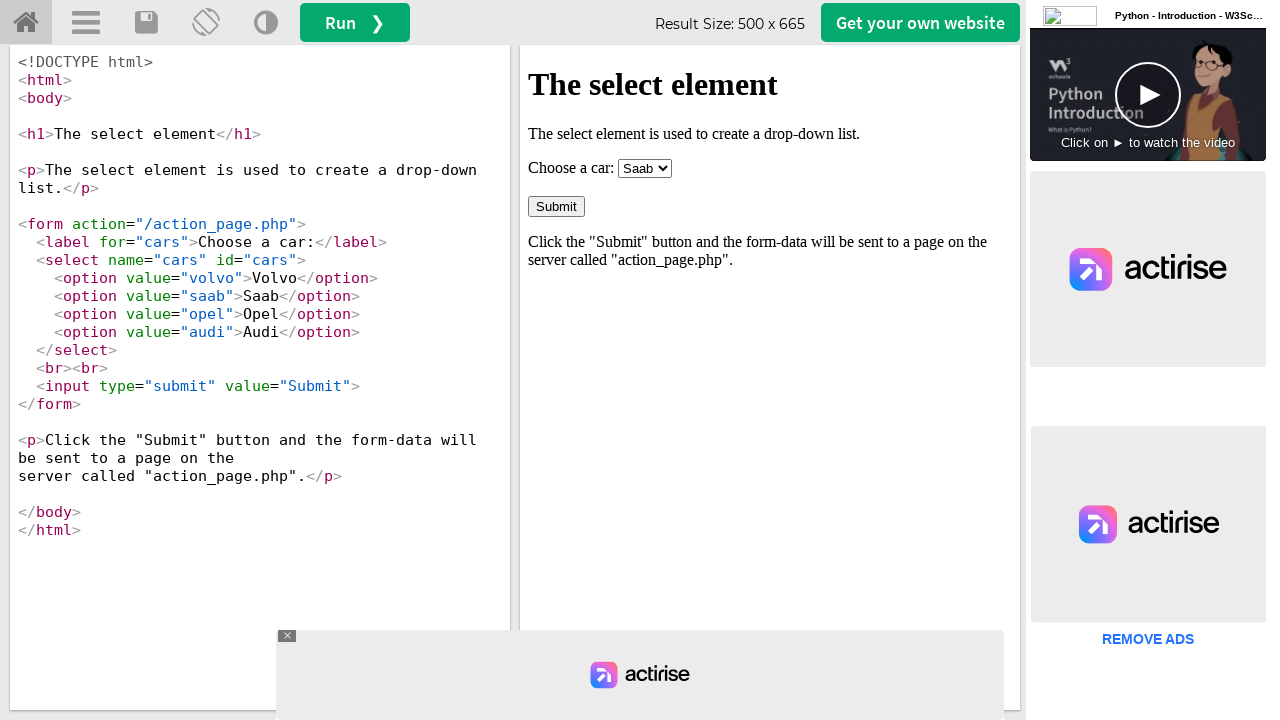